Tests that pressing Escape cancels the edit and restores original text

Starting URL: https://demo.playwright.dev/todomvc

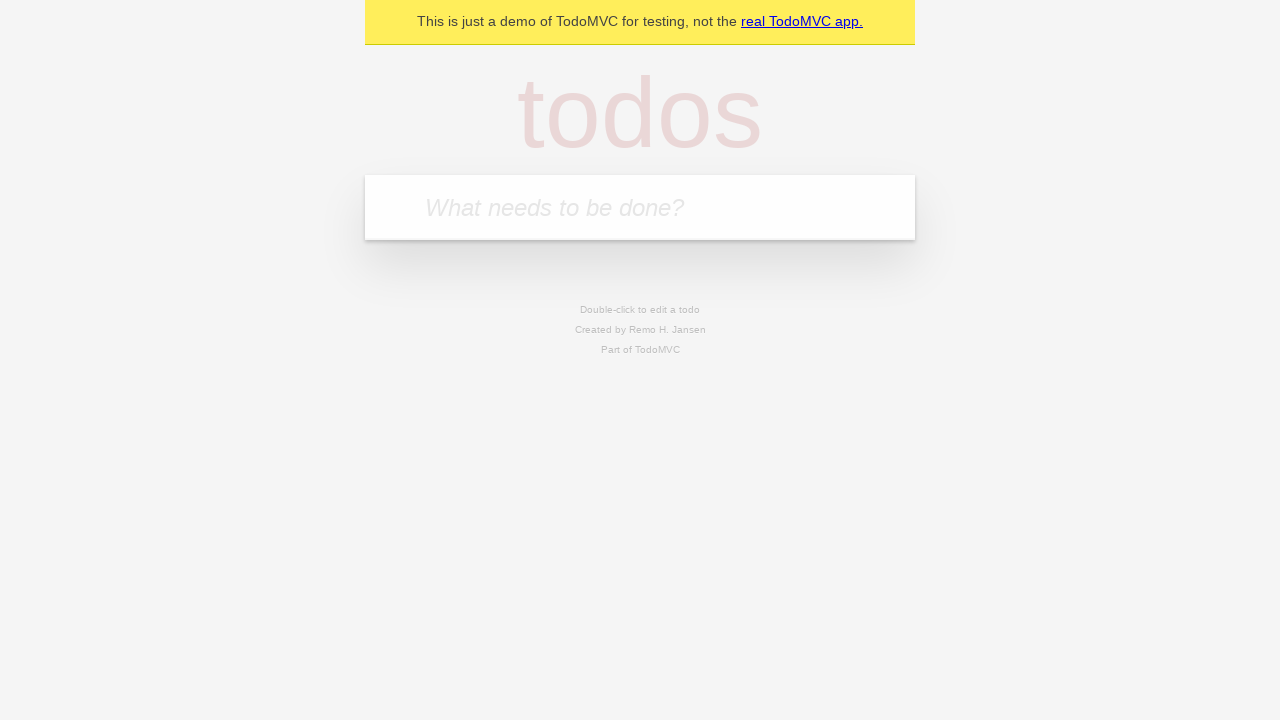

Filled new todo field with 'buy some cheese' on .new-todo
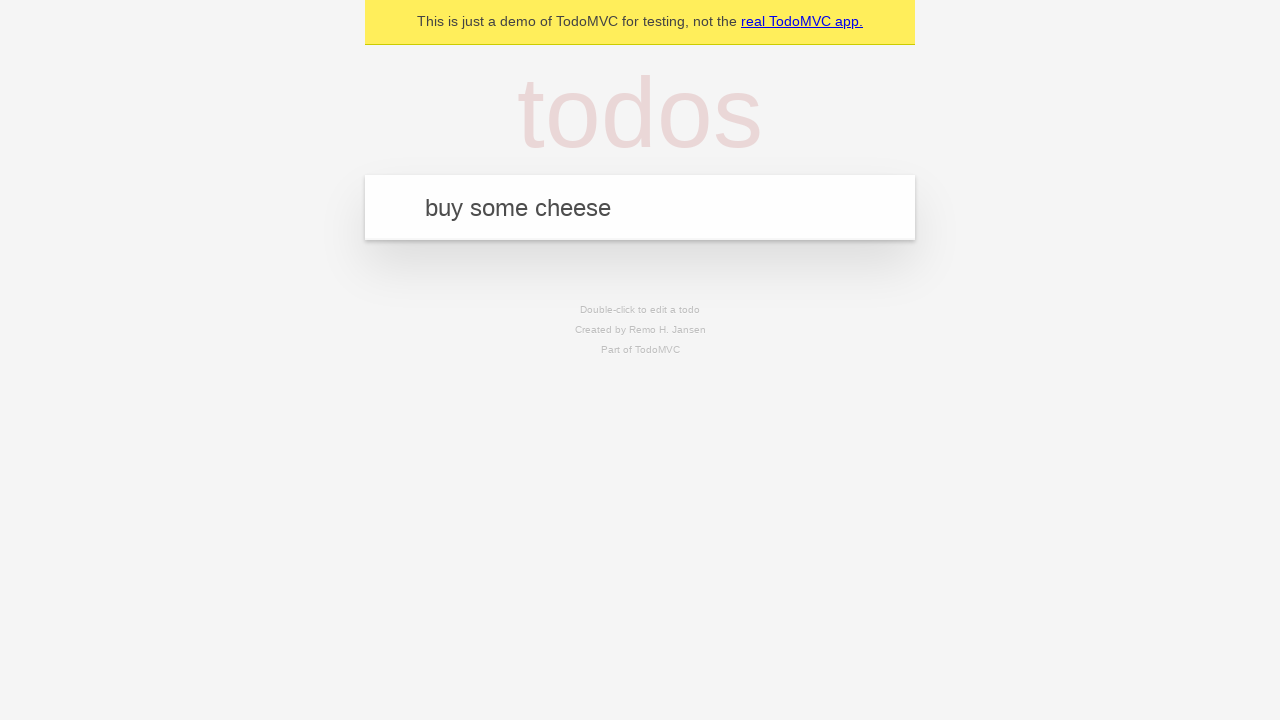

Pressed Enter to create first todo on .new-todo
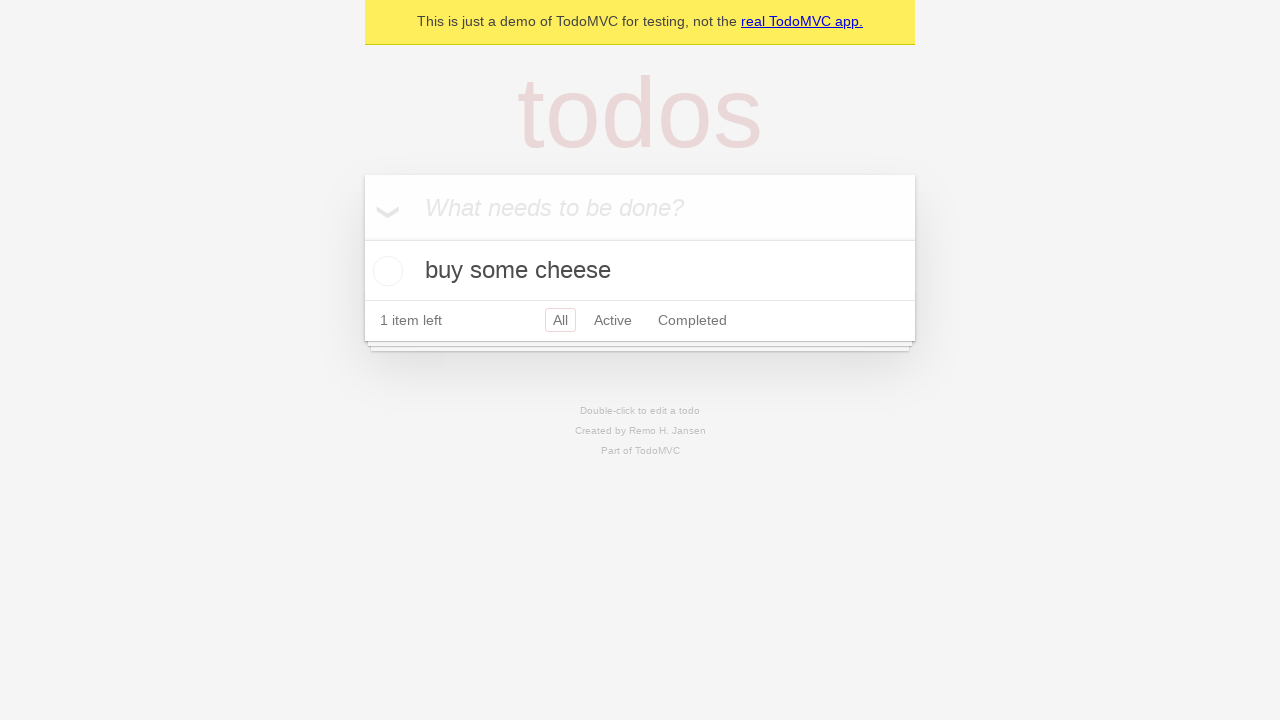

Filled new todo field with 'feed the cat' on .new-todo
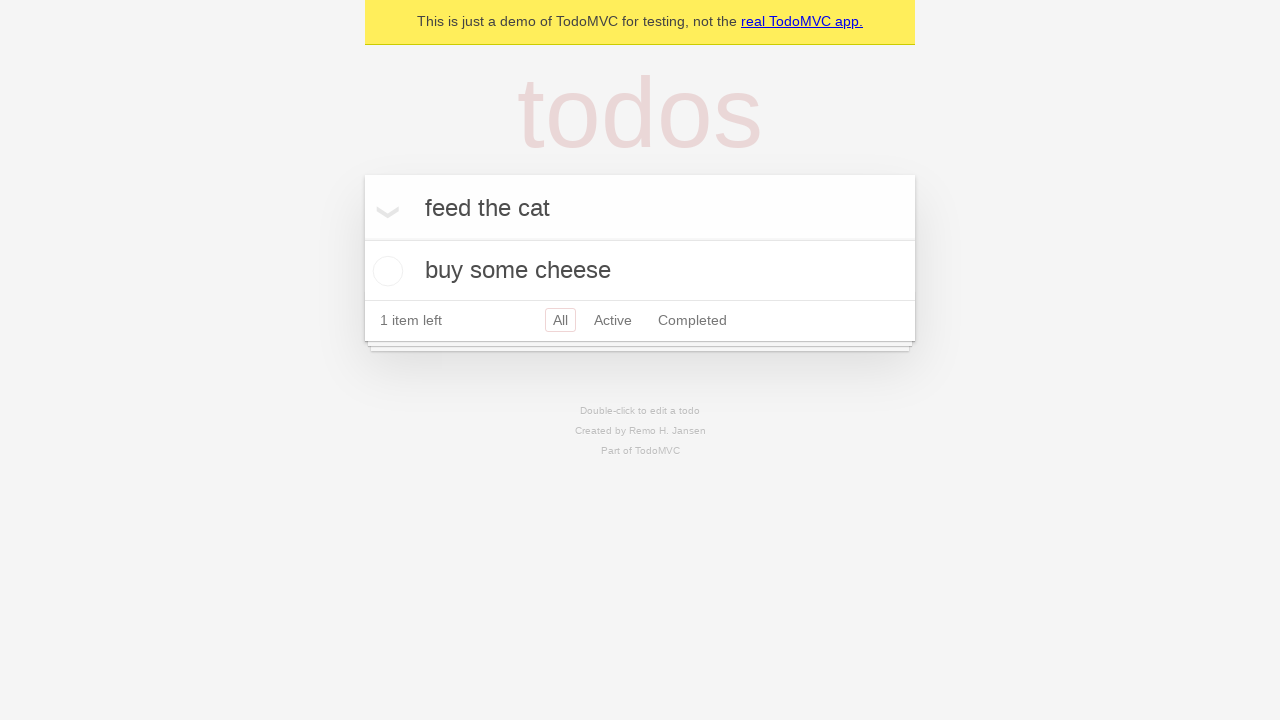

Pressed Enter to create second todo on .new-todo
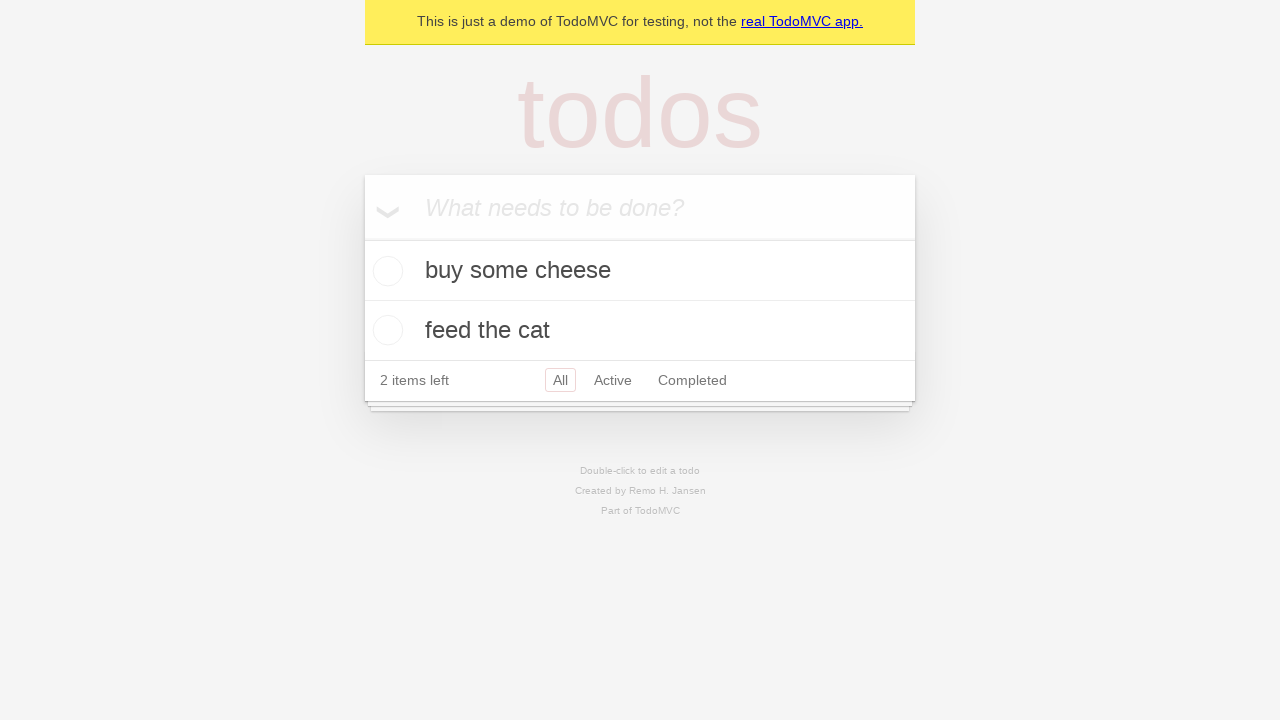

Filled new todo field with 'book a doctors appointment' on .new-todo
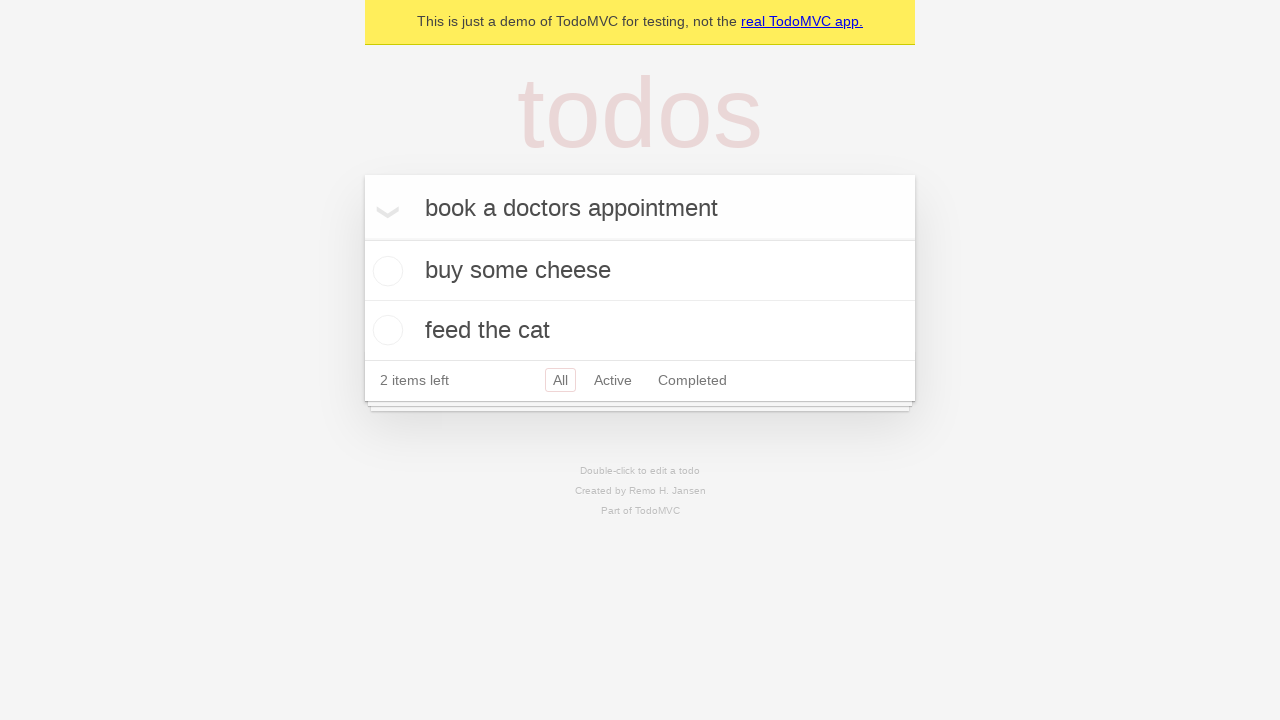

Pressed Enter to create third todo on .new-todo
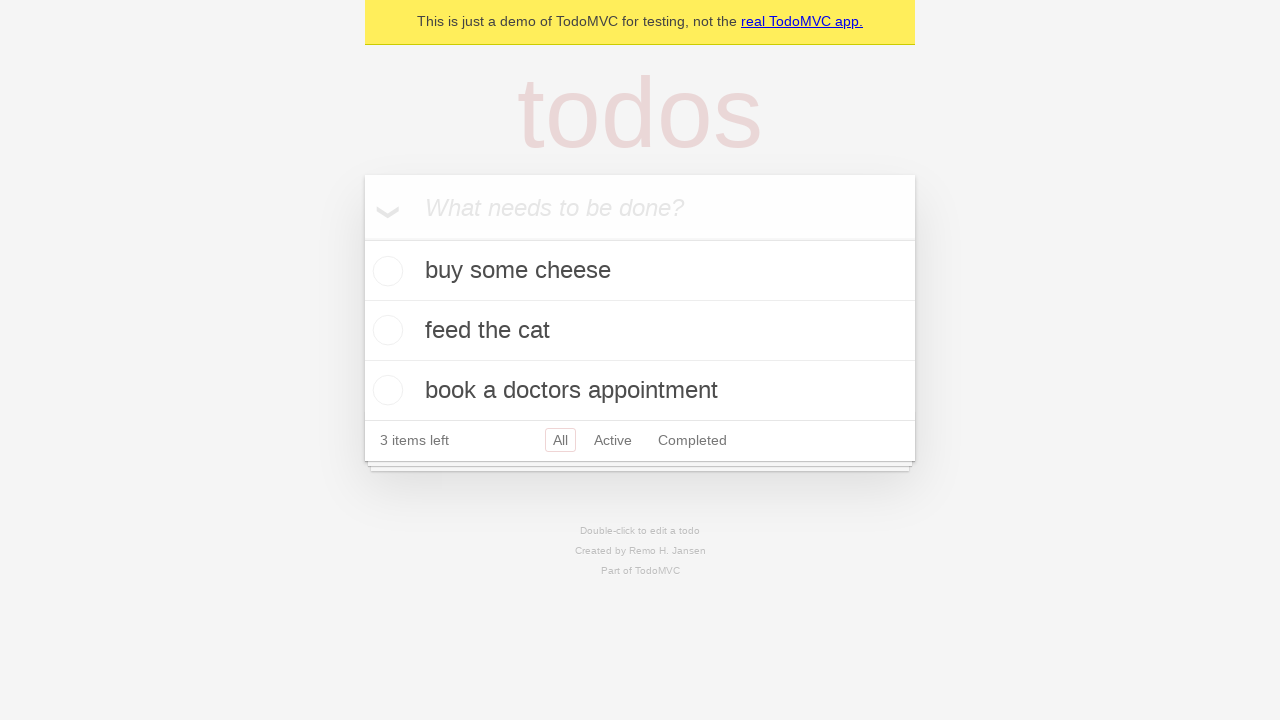

Waited for all three todos to be displayed
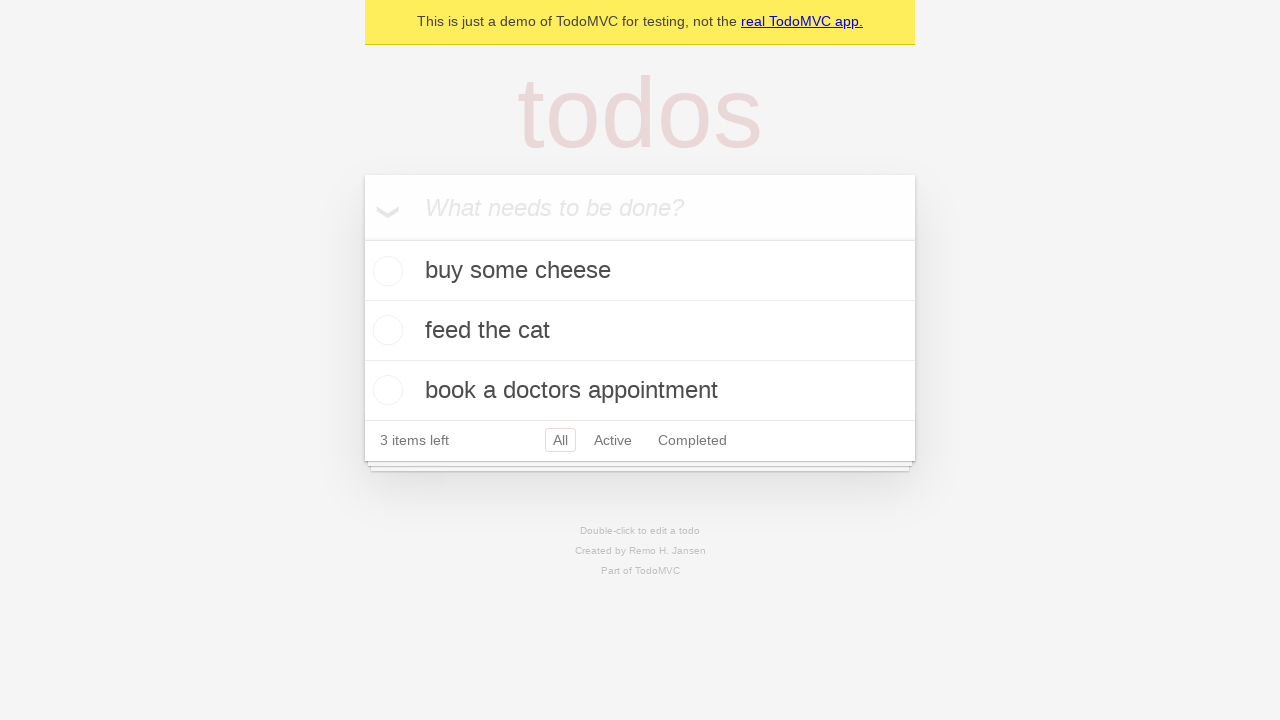

Double-clicked second todo to enter edit mode at (640, 331) on .todo-list li >> nth=1
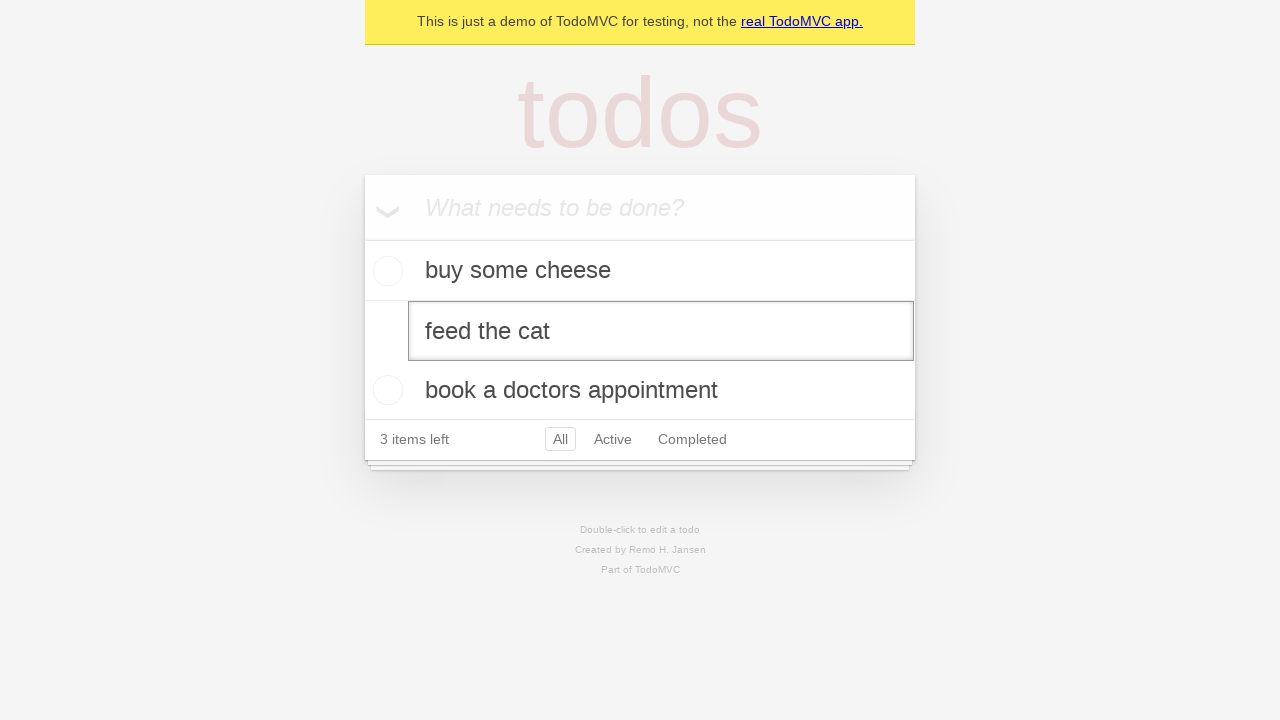

Pressed Escape to cancel edit and restore original text on .todo-list li >> nth=1 >> .edit
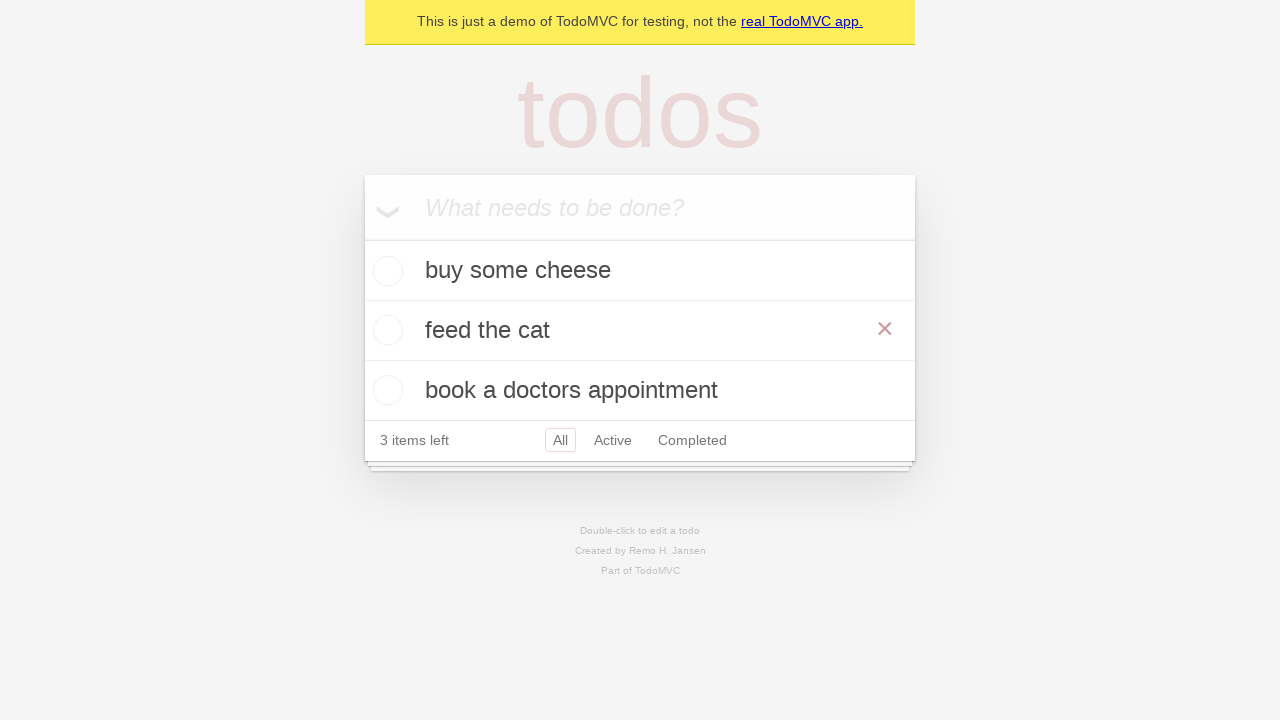

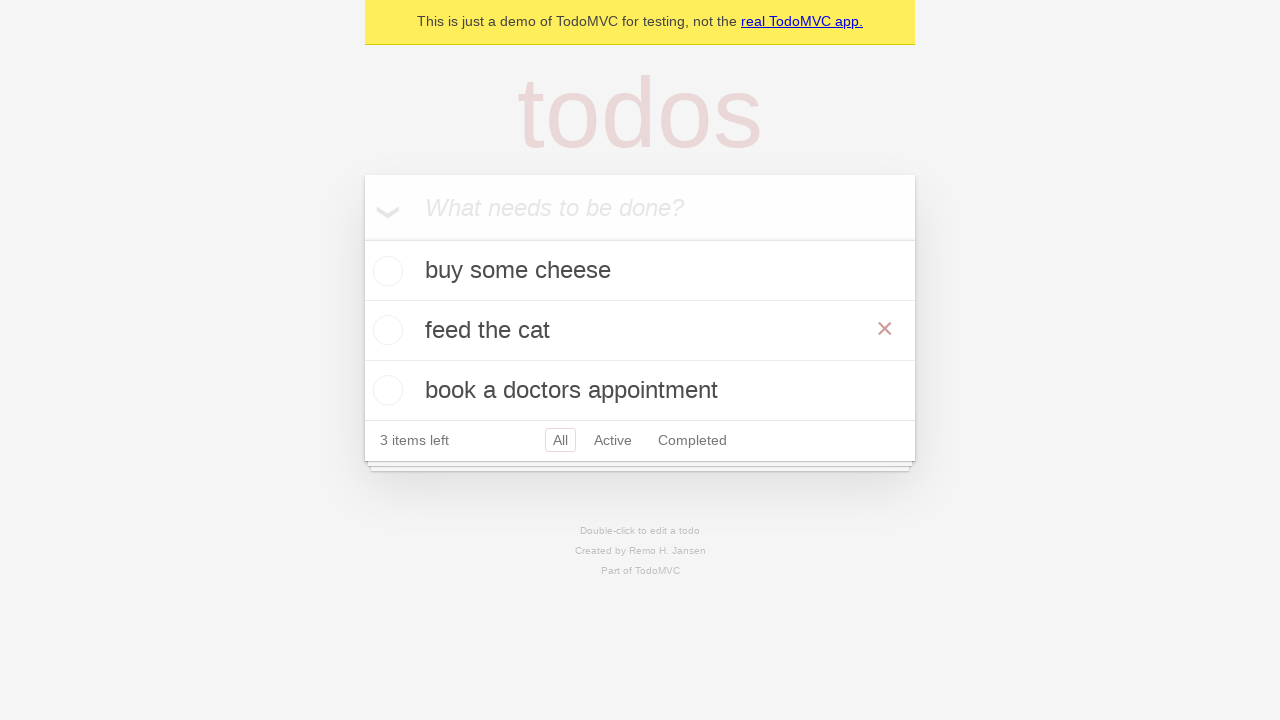